Navigates to DemoQA Text Box page and verifies that the "Current Address" label is visible.

Starting URL: https://demoqa.com/elements

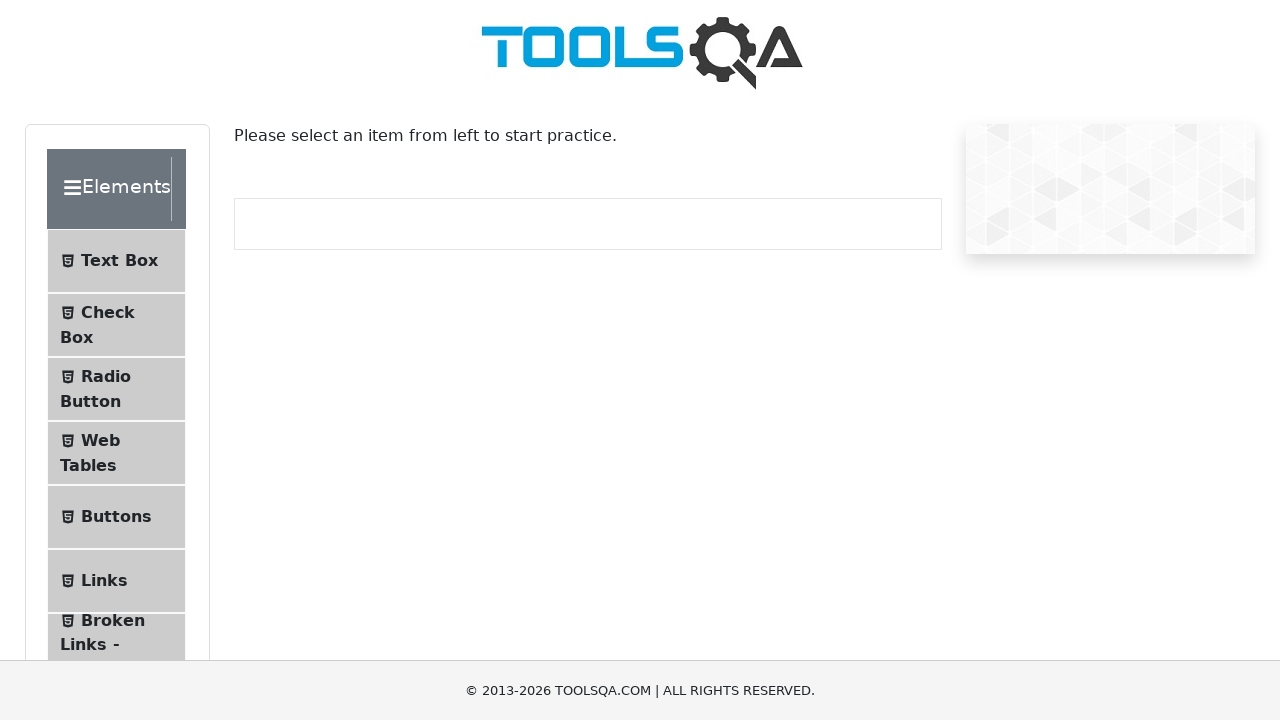

Clicked the Text Box button in menu at (119, 261) on internal:text="Text Box"i
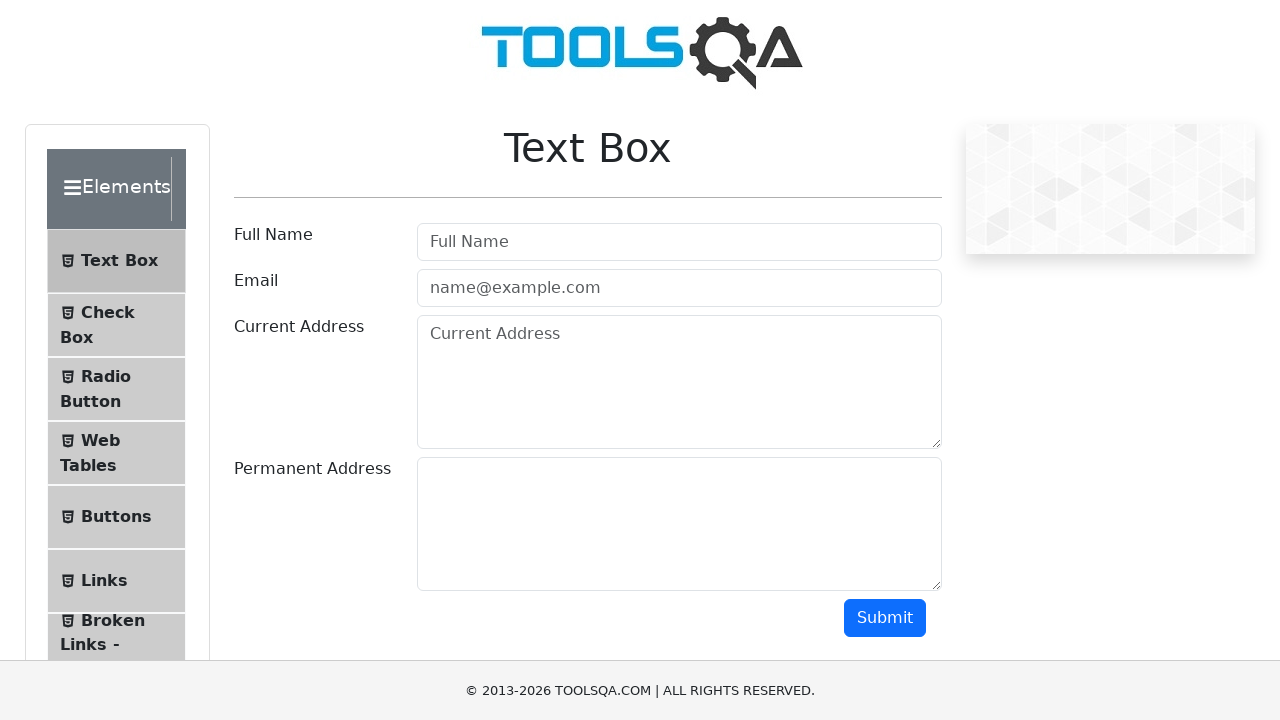

Text Box page loaded successfully
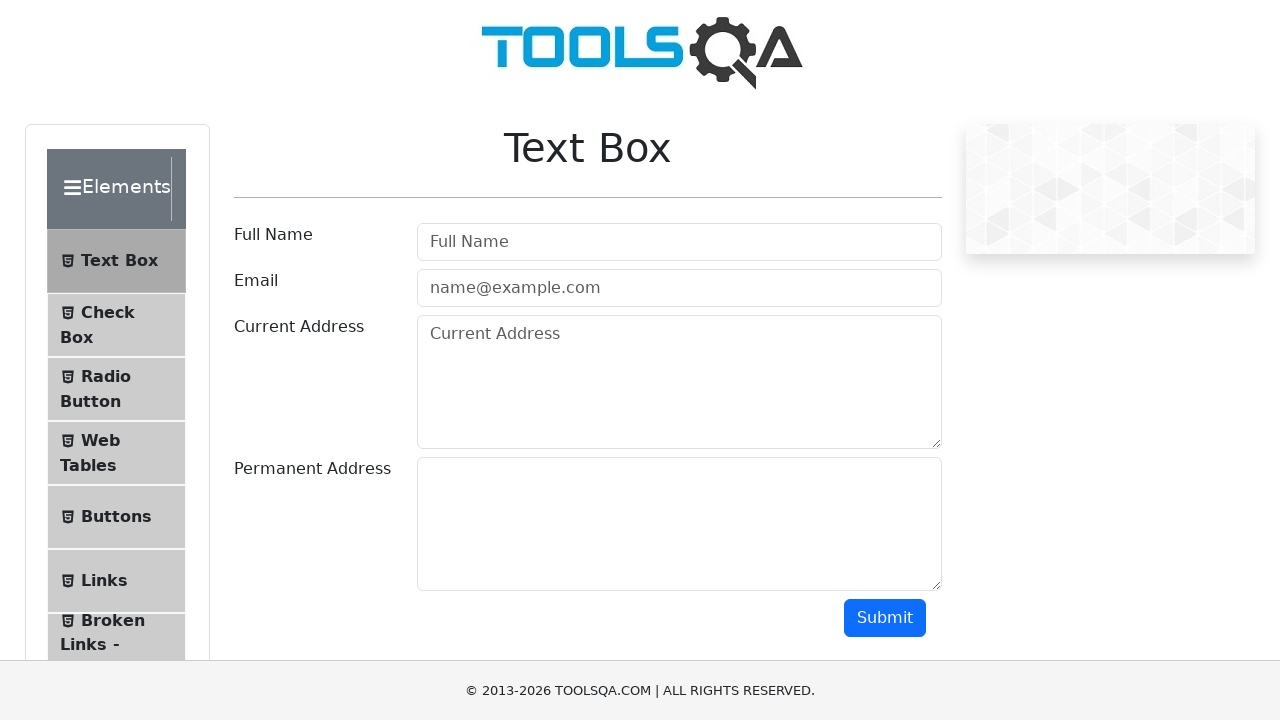

Current Address label is visible
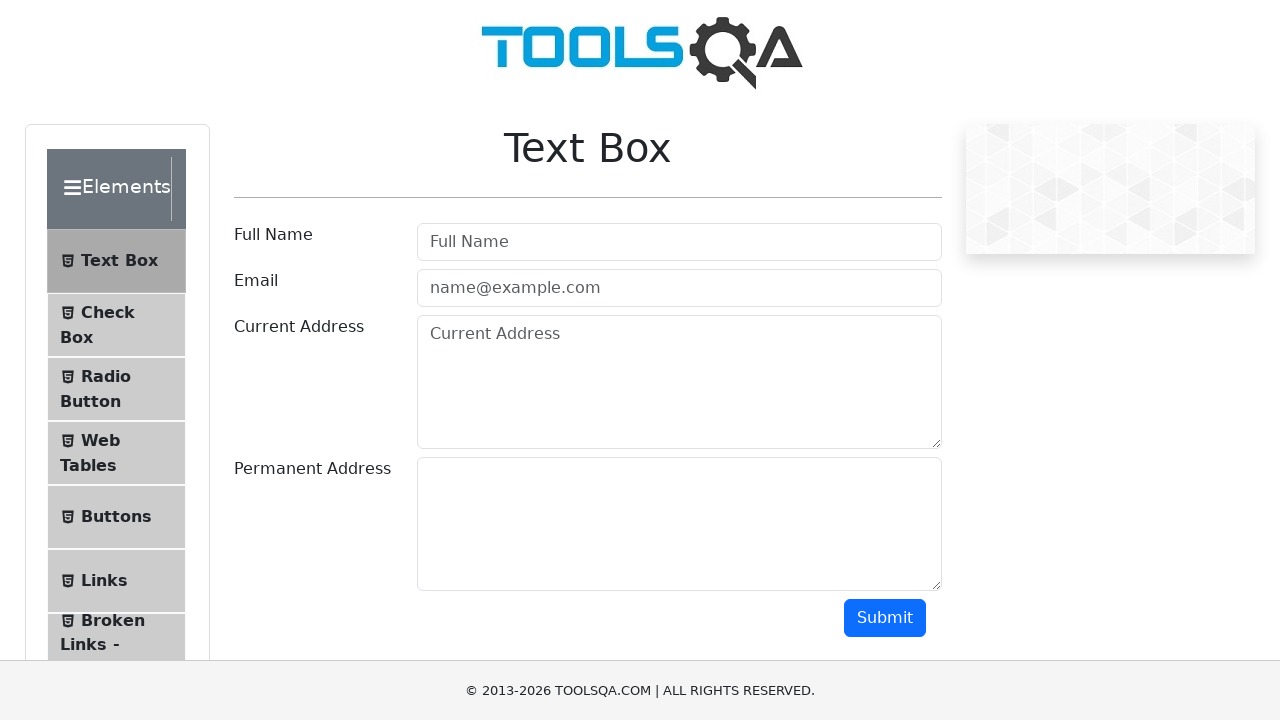

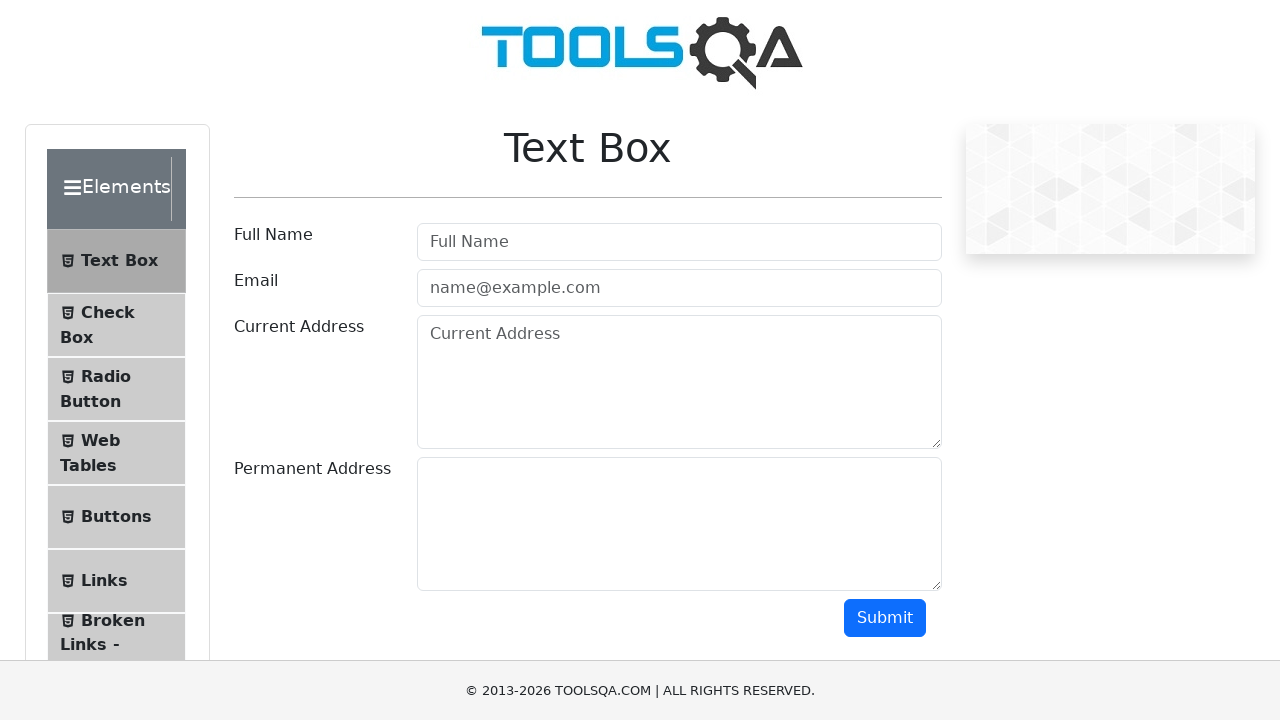